Tests that Google Translate enforces a 5000 character maximum limit on input text

Starting URL: https://translate.google.com.ar/?hl=es&sl=es&tl=en&op=translate

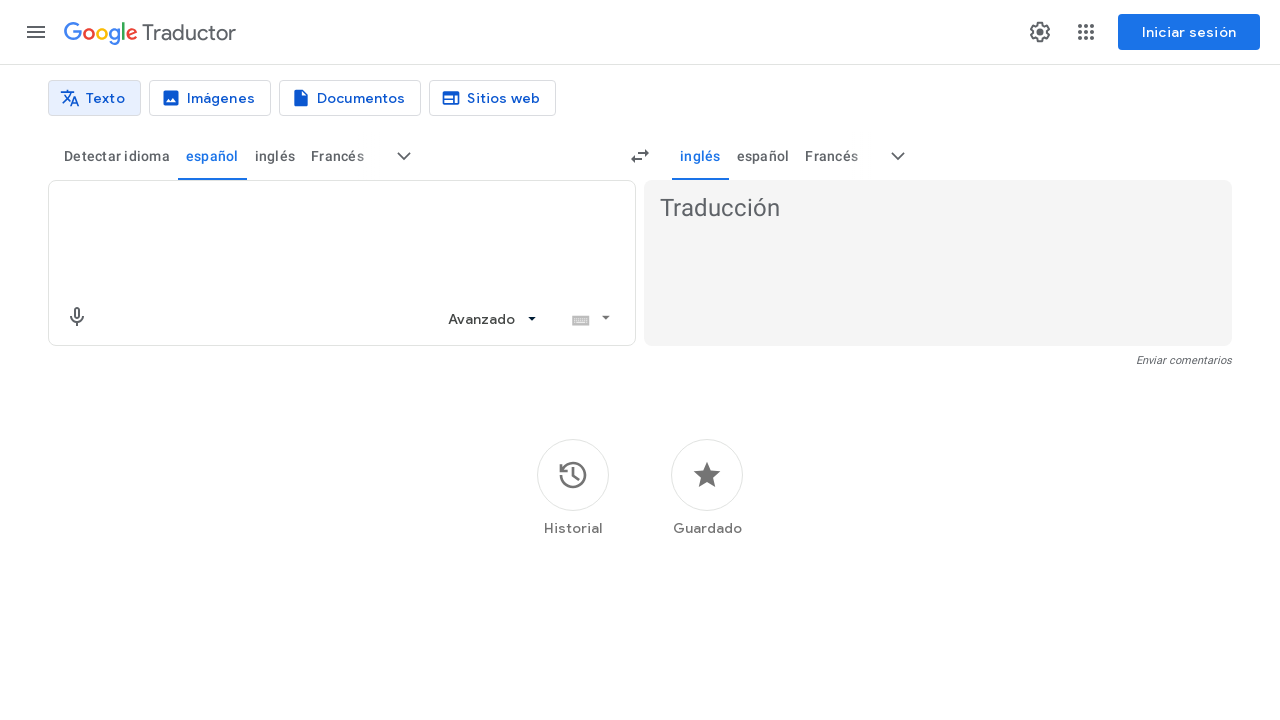

Filled textarea with exactly 5000 'a' characters on textarea[jsname="BJE2fc"]
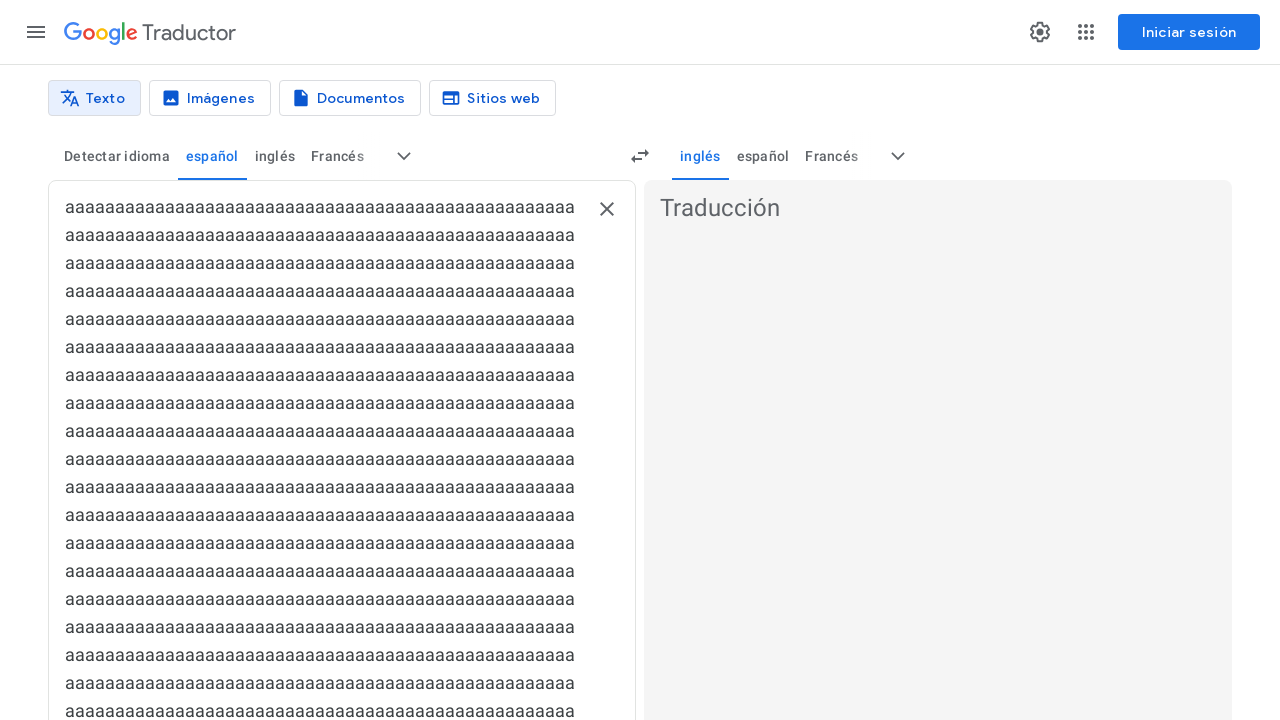

Attempted to type 'b' character to exceed 5000 character limit on textarea[jsname="BJE2fc"]
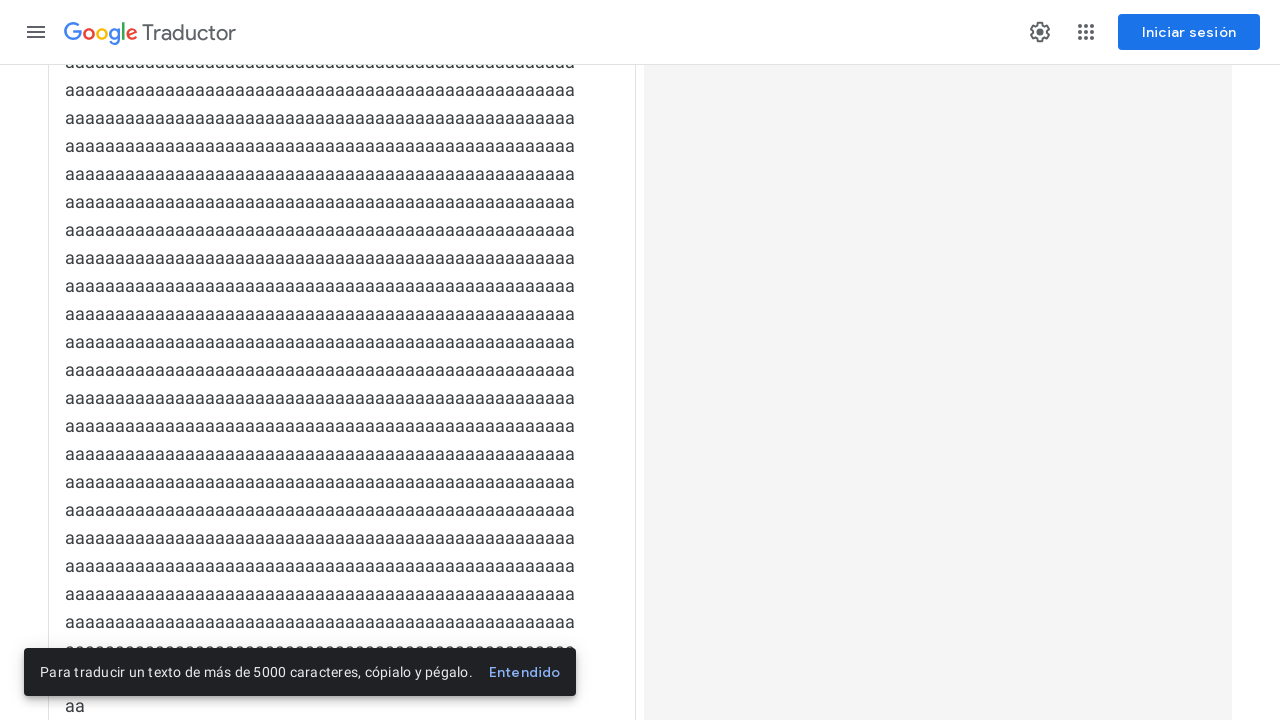

Scrolled to bottom of page to view character counter
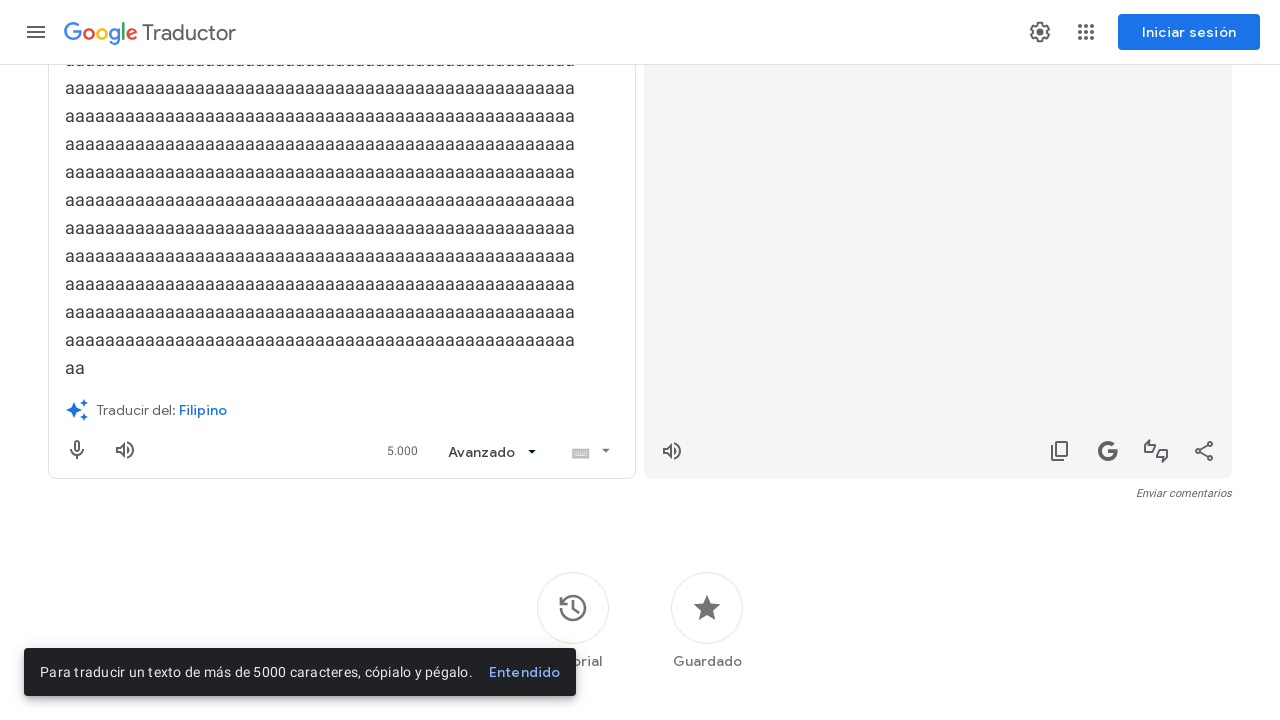

Character counter element loaded, verifying 5000 character limit enforcement
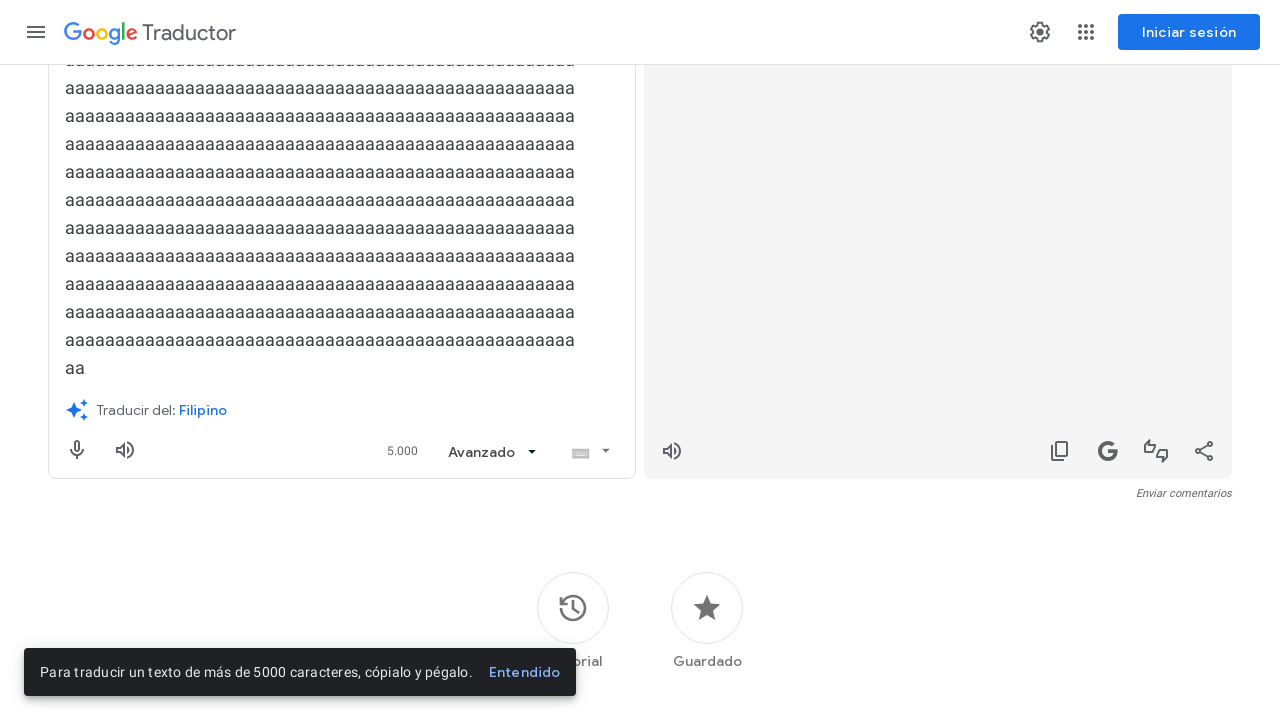

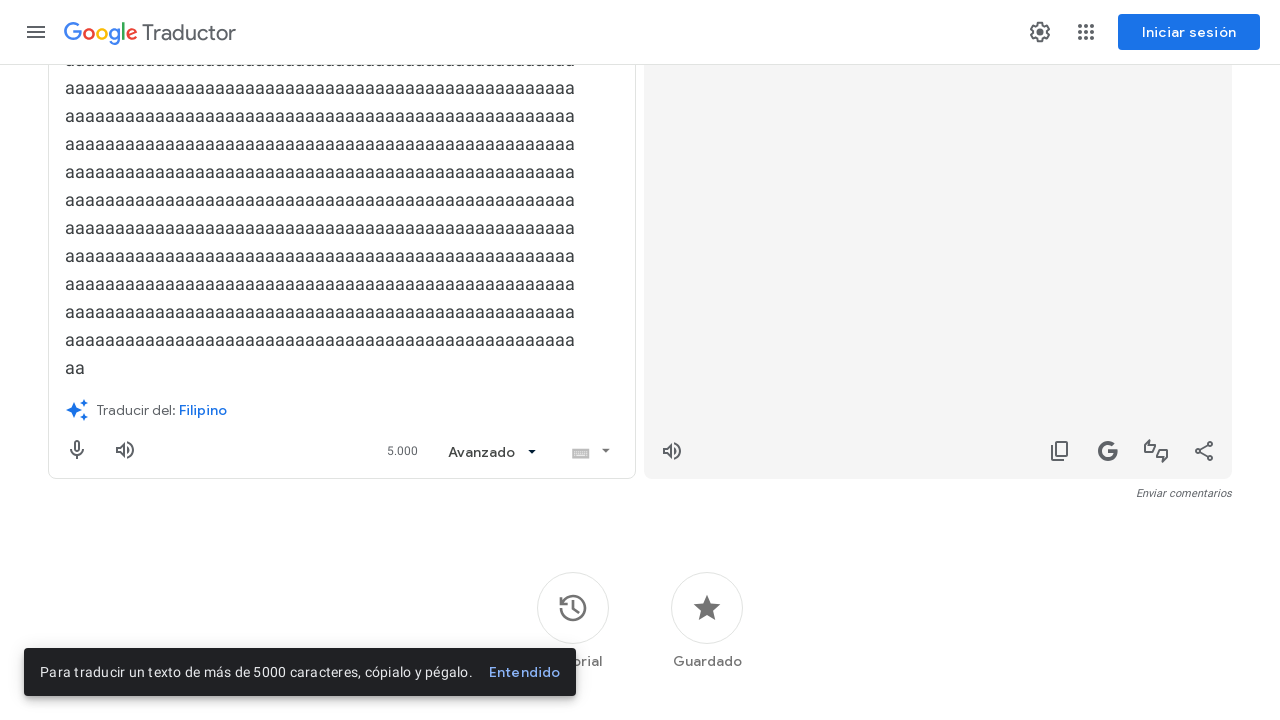